Tests entering text in a JavaScript prompt dialog and dismissing it

Starting URL: https://the-internet.herokuapp.com/javascript_alerts

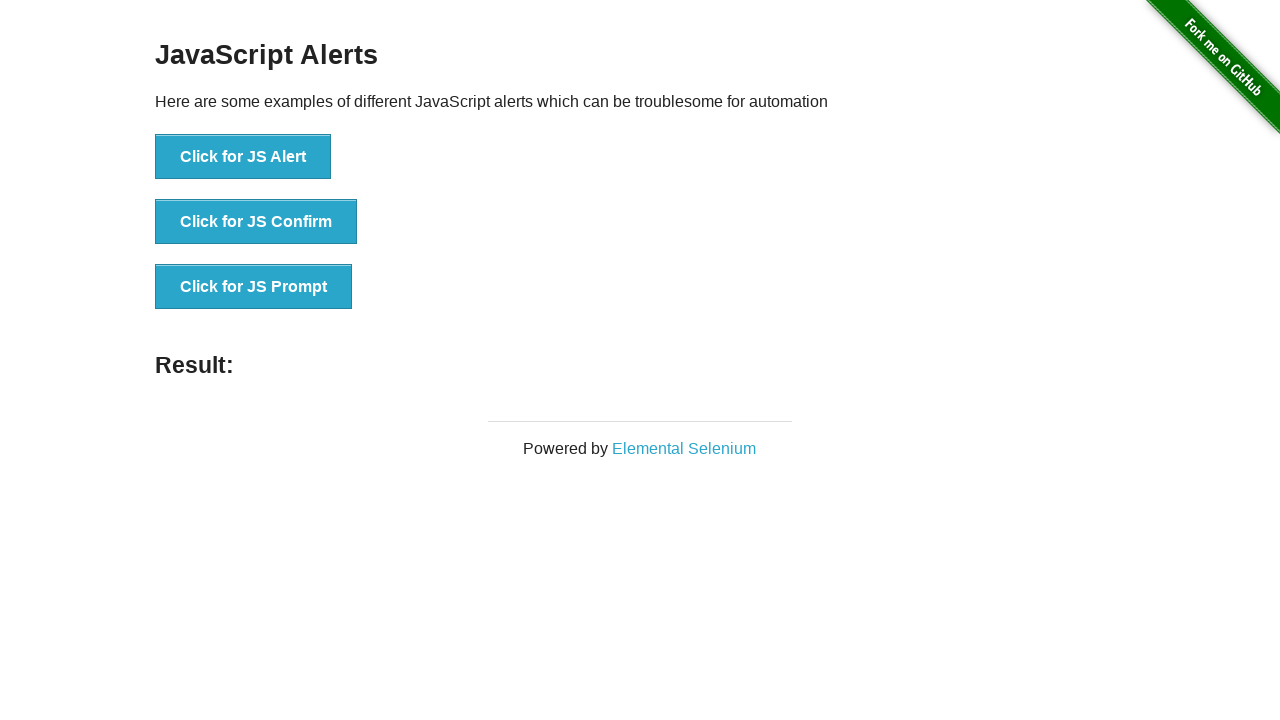

Set up dialog handler to dismiss the prompt
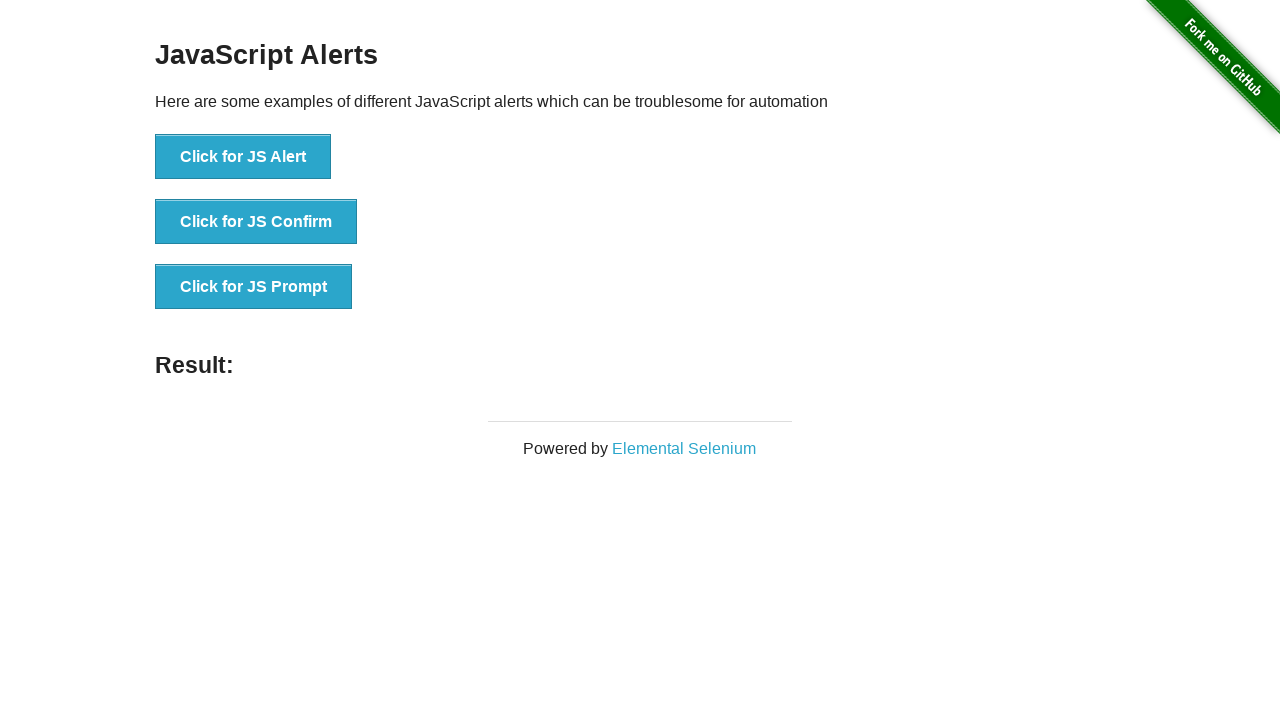

Clicked button to trigger JavaScript prompt dialog at (254, 287) on button[onclick='jsPrompt()']
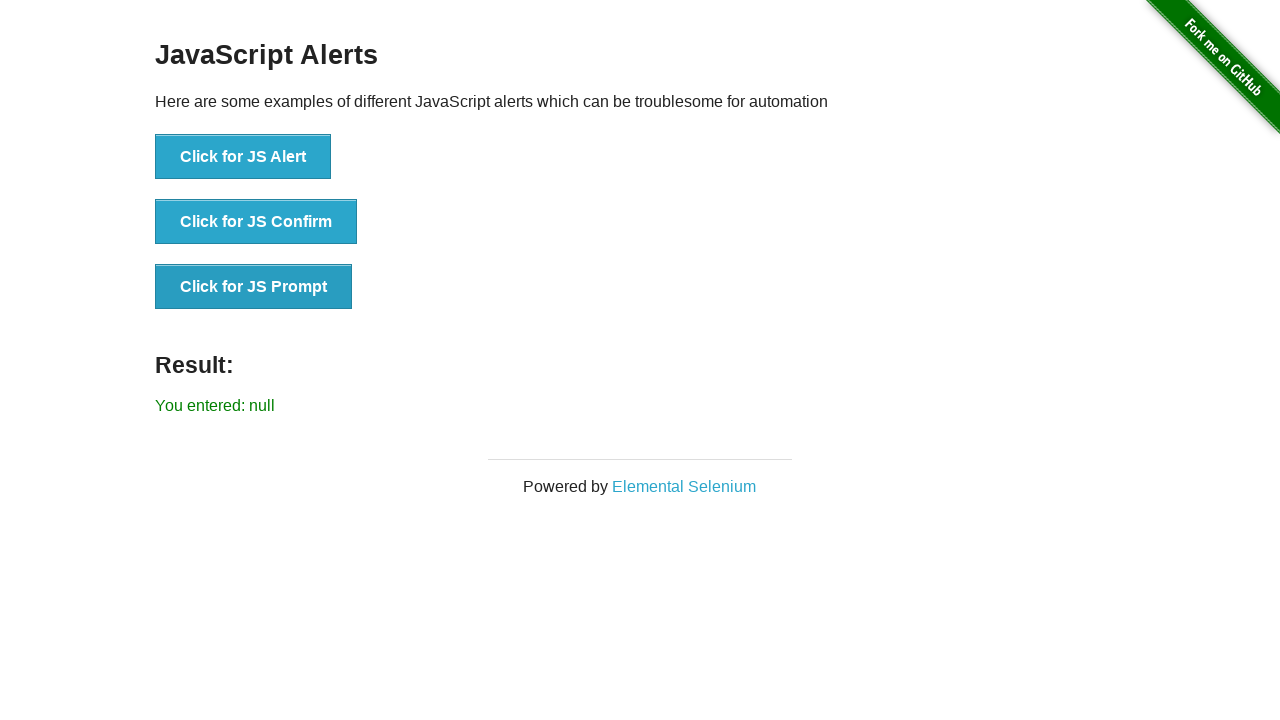

Waited for result element to appear after dismissing prompt
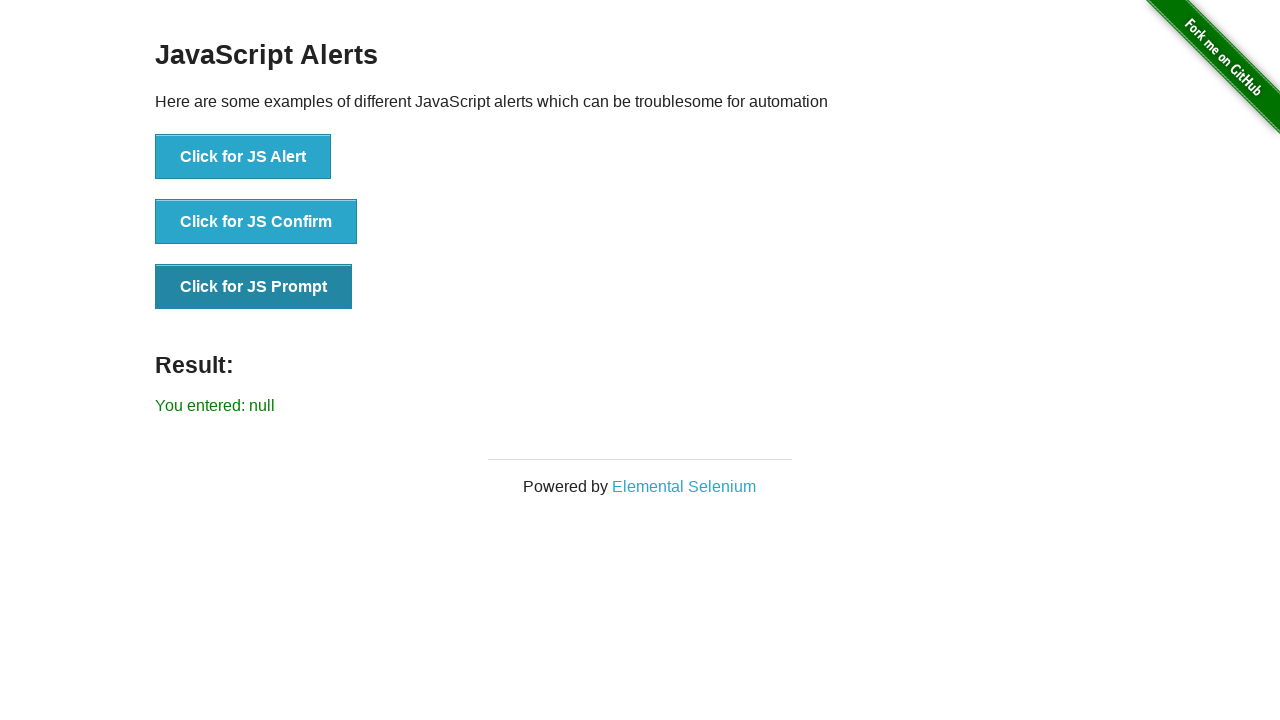

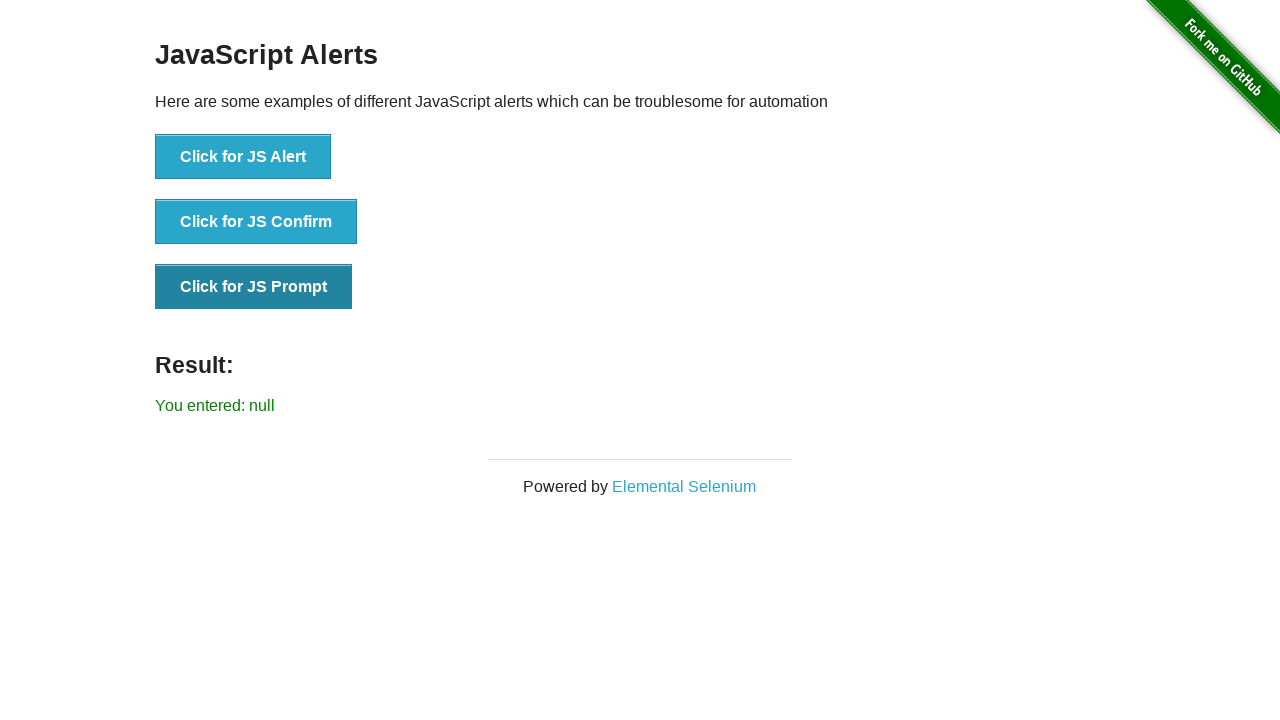